Tests the store locator navigation from the project page

Starting URL: https://www.sleekworld.com/kitchens.html

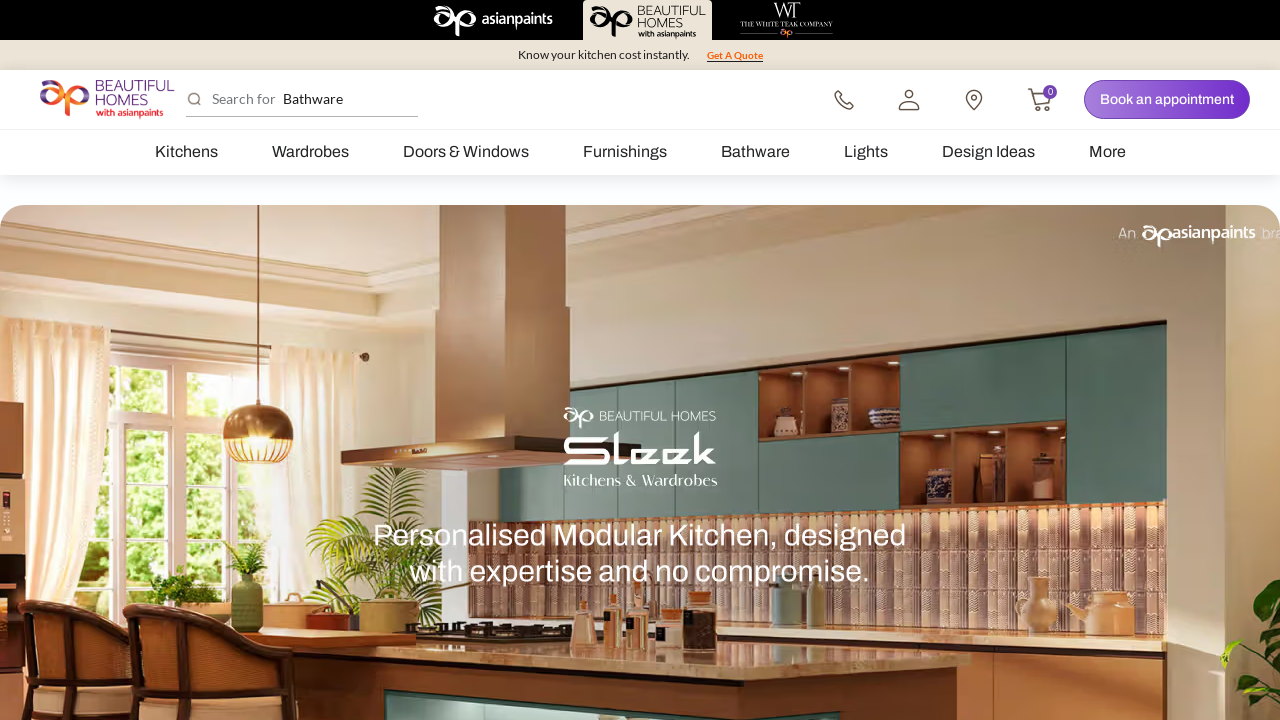

Clicked on Store Locator link from kitchens project page at (801, 278) on text=Store Locator
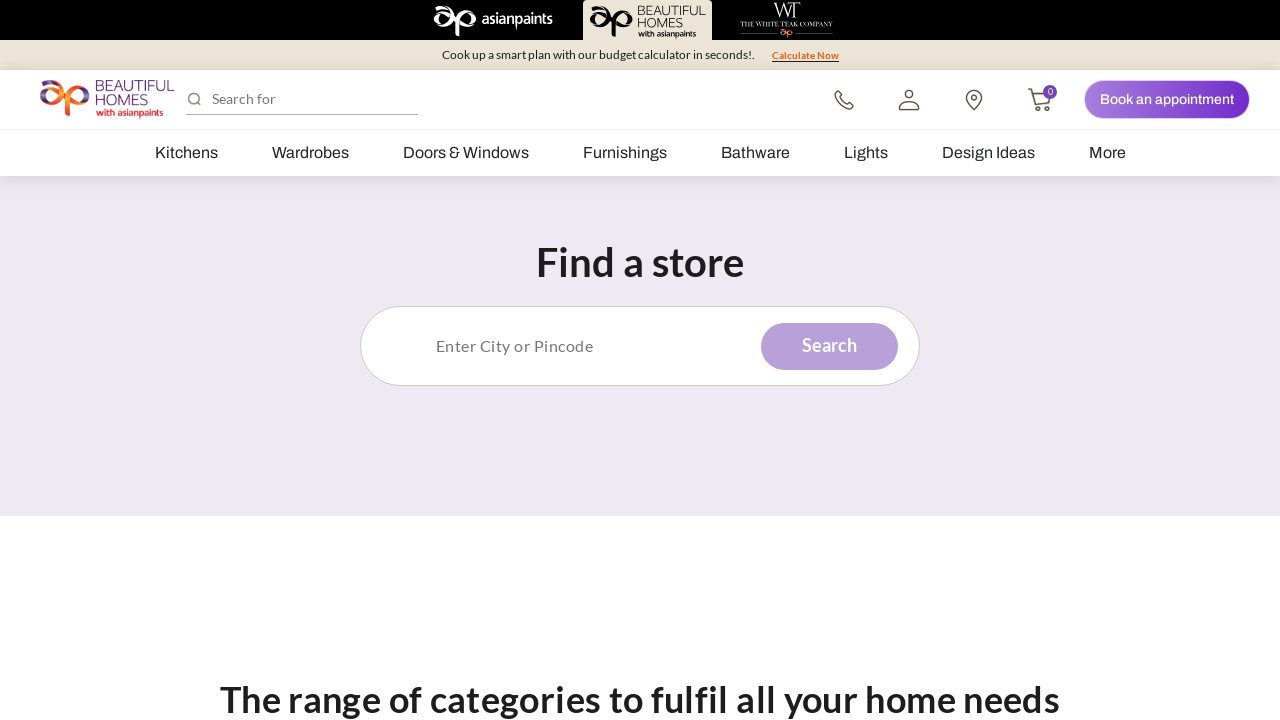

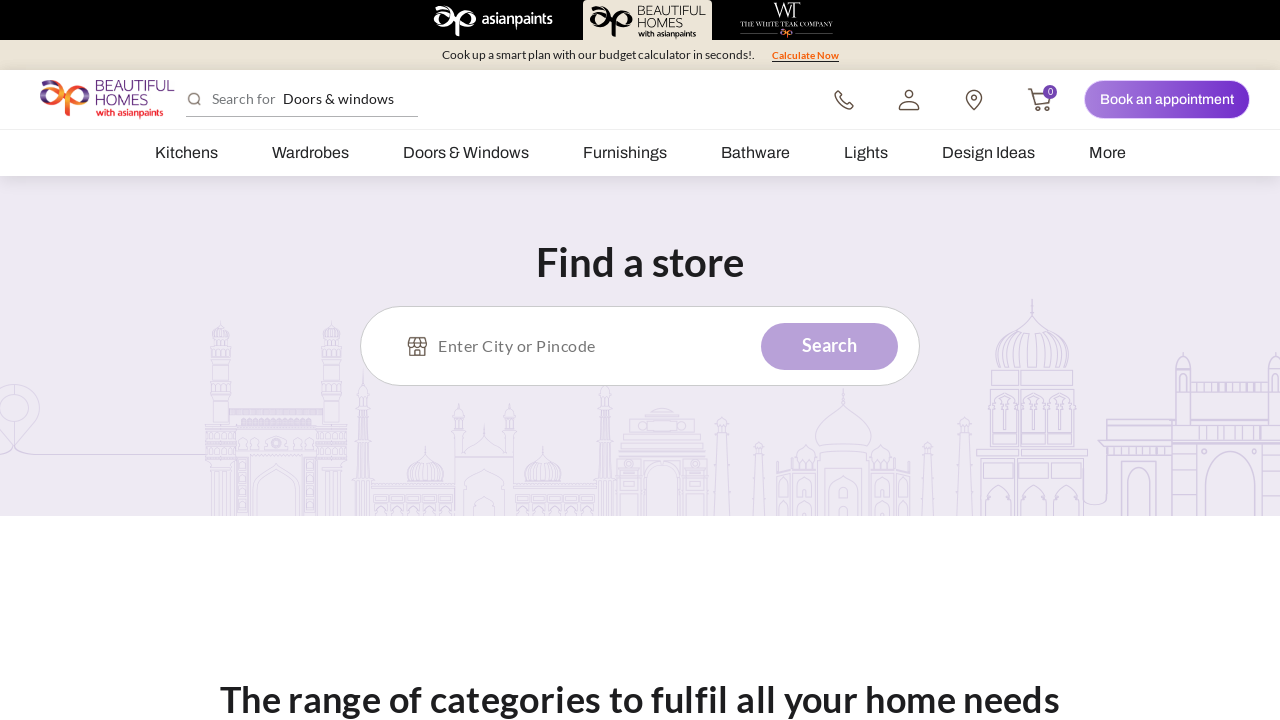